Tests input field functionality by entering a number value, clearing it, and entering a new value

Starting URL: http://the-internet.herokuapp.com/inputs

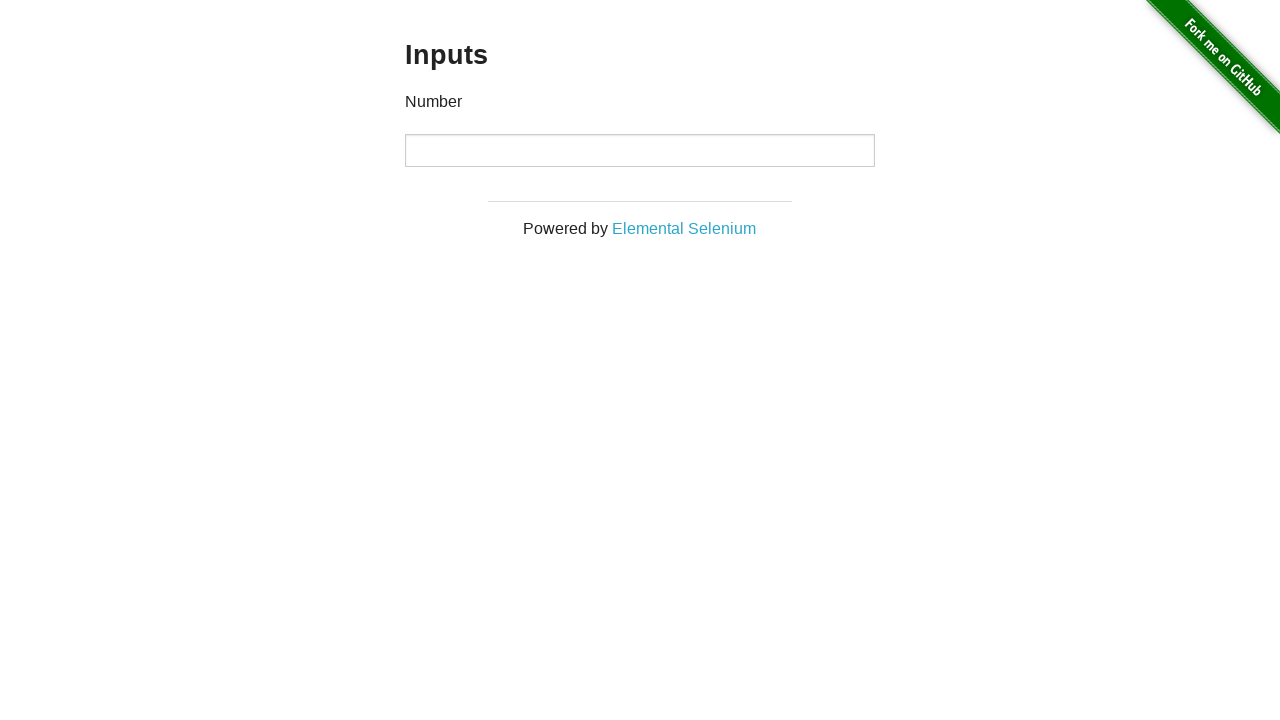

Filled input field with value '1000' on input
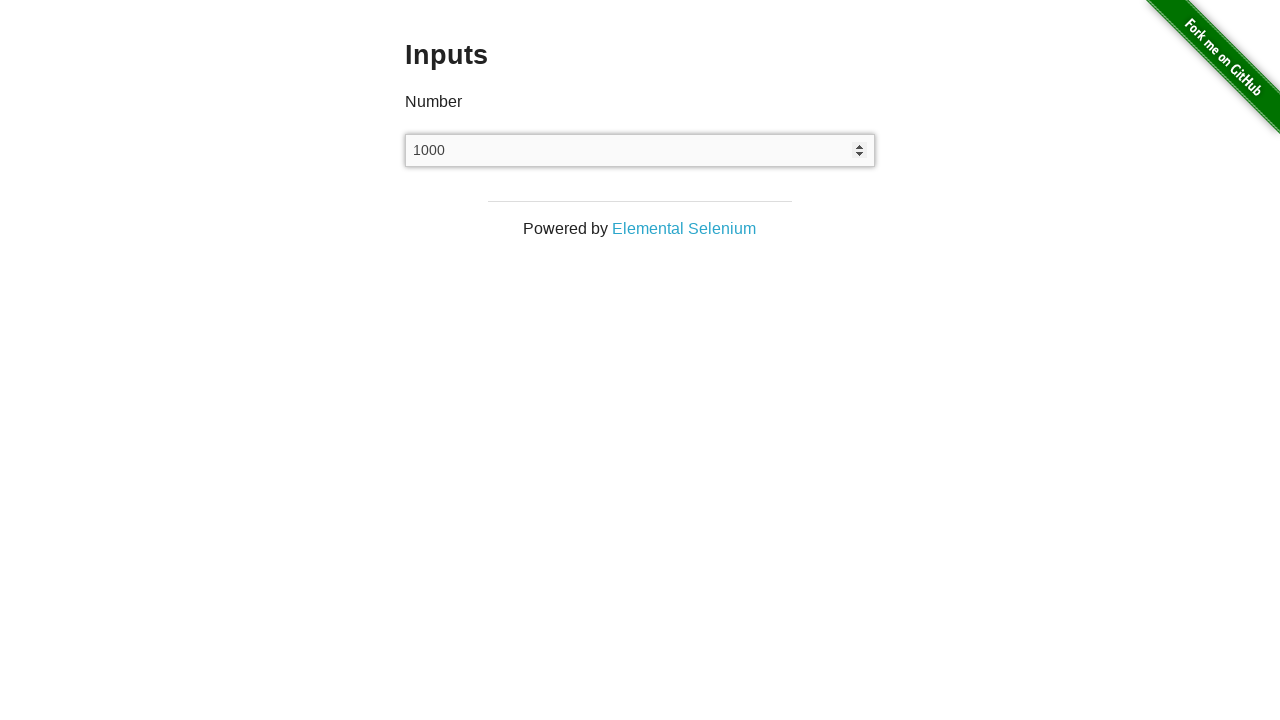

Cleared the input field on input
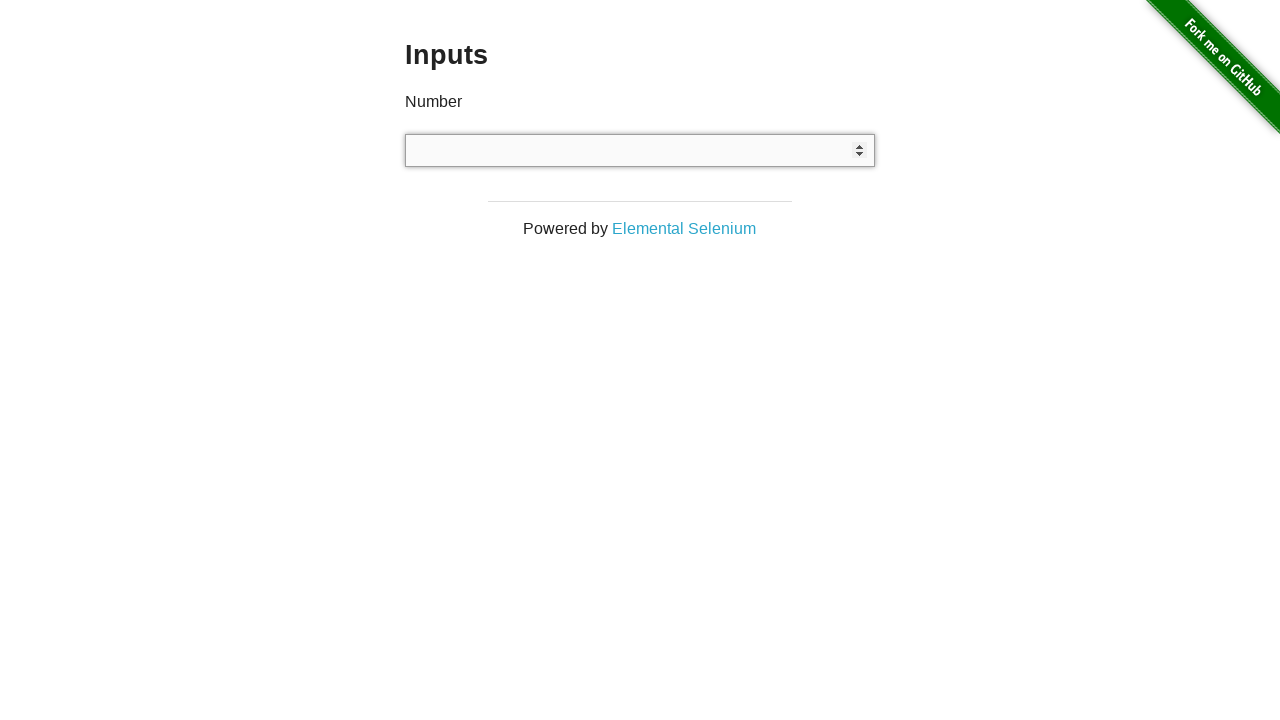

Filled input field with value '999' on input
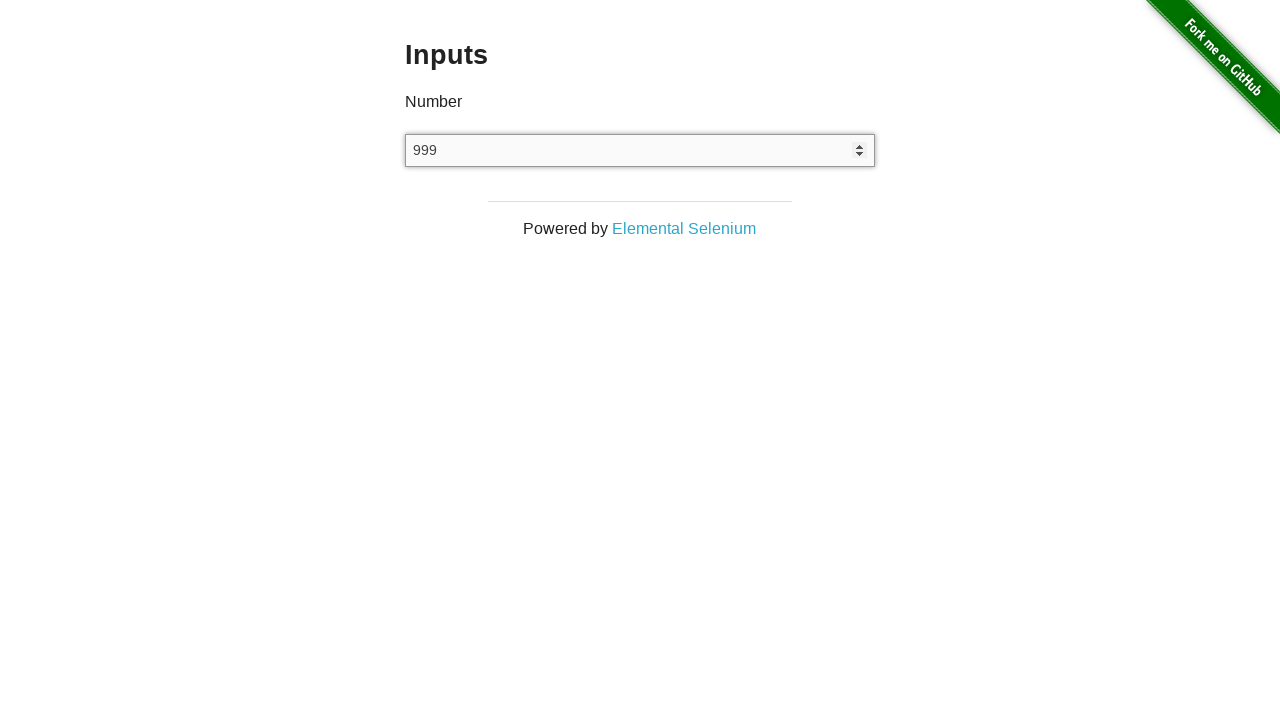

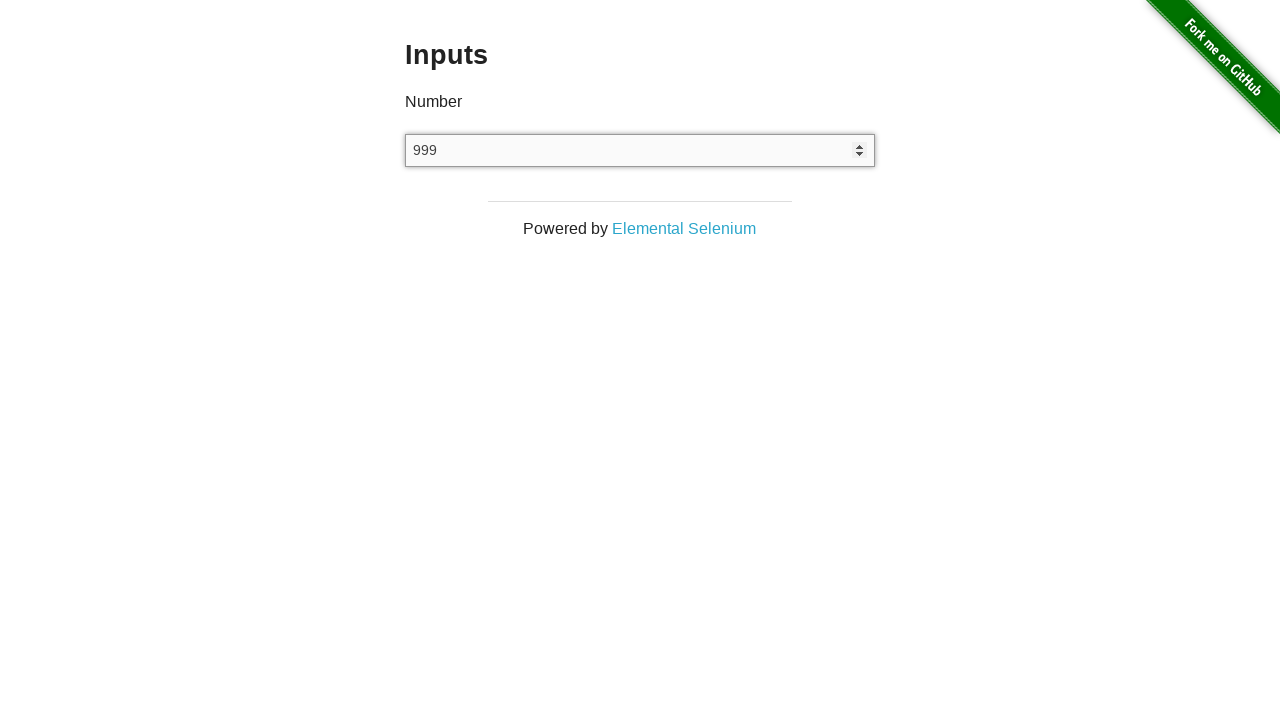